Tests a todo app by clicking multiple checkbox items to mark them as complete, then adding a new todo item by filling the text field and clicking the add button.

Starting URL: https://lambdatest.github.io/sample-todo-app/

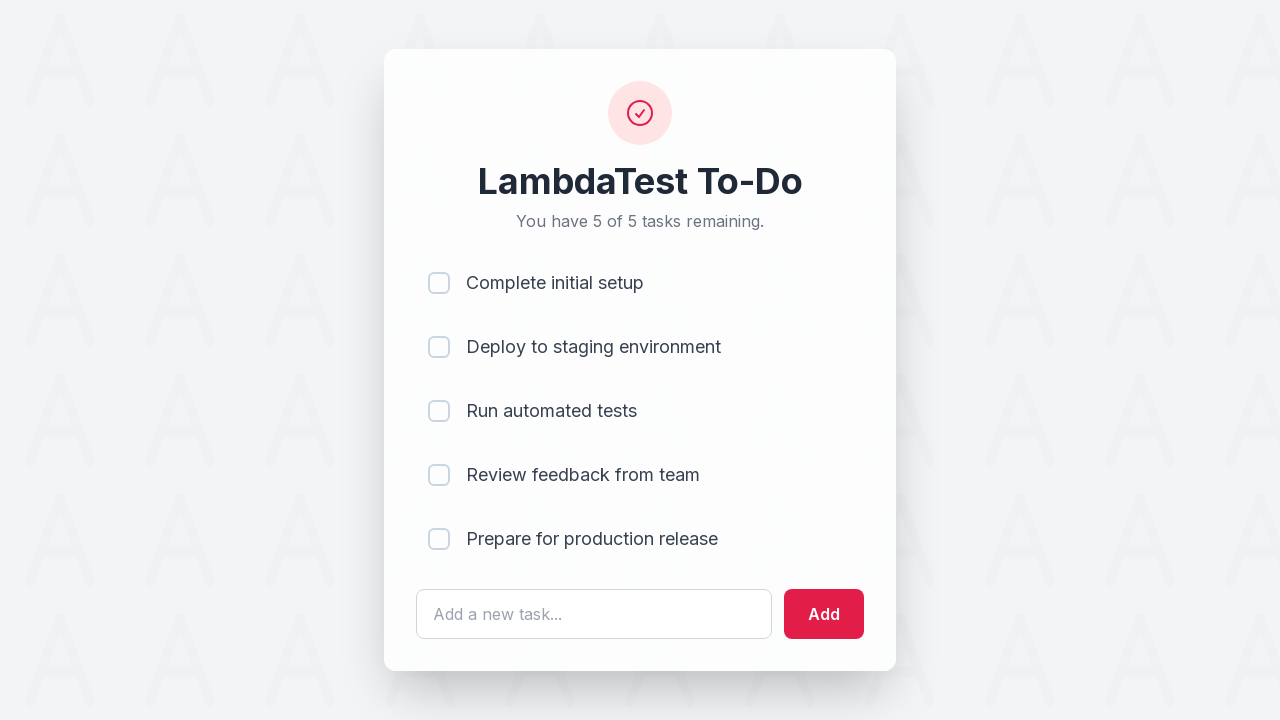

Waited for first todo item checkbox to be visible
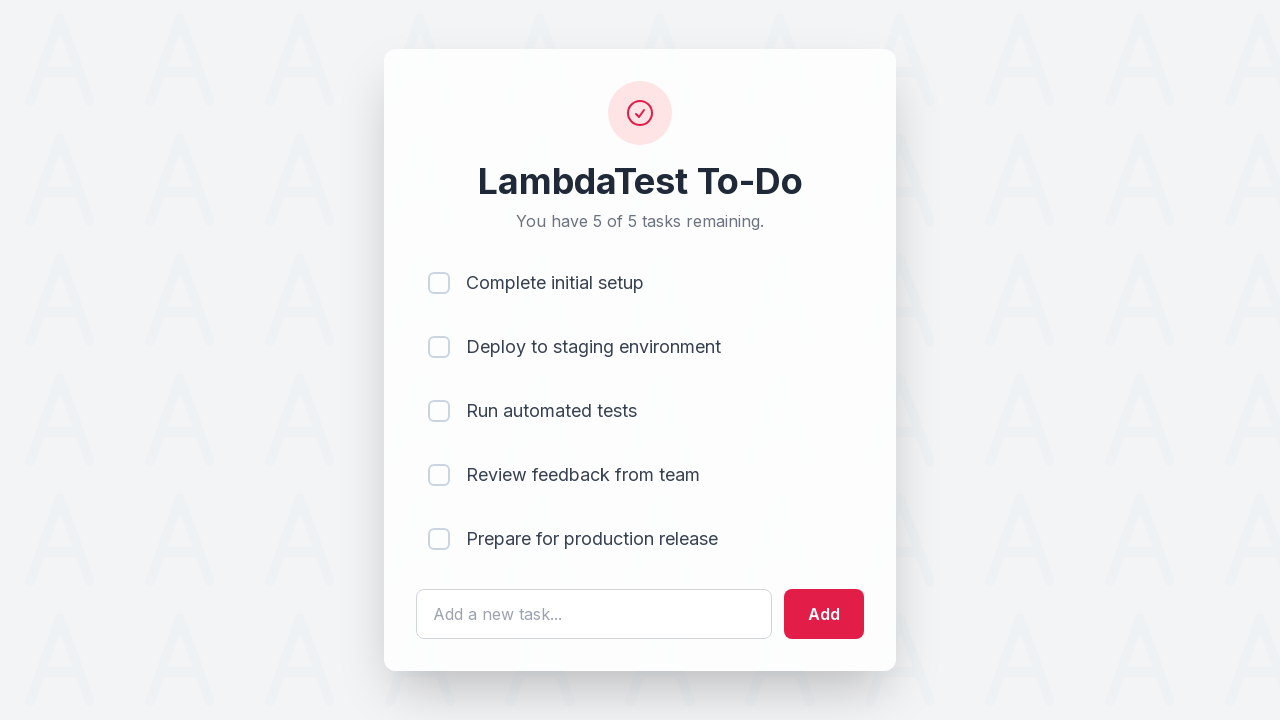

Clicked first todo item checkbox to mark as complete at (439, 283) on body > div > div > div > ul > li:nth-child(1) > input
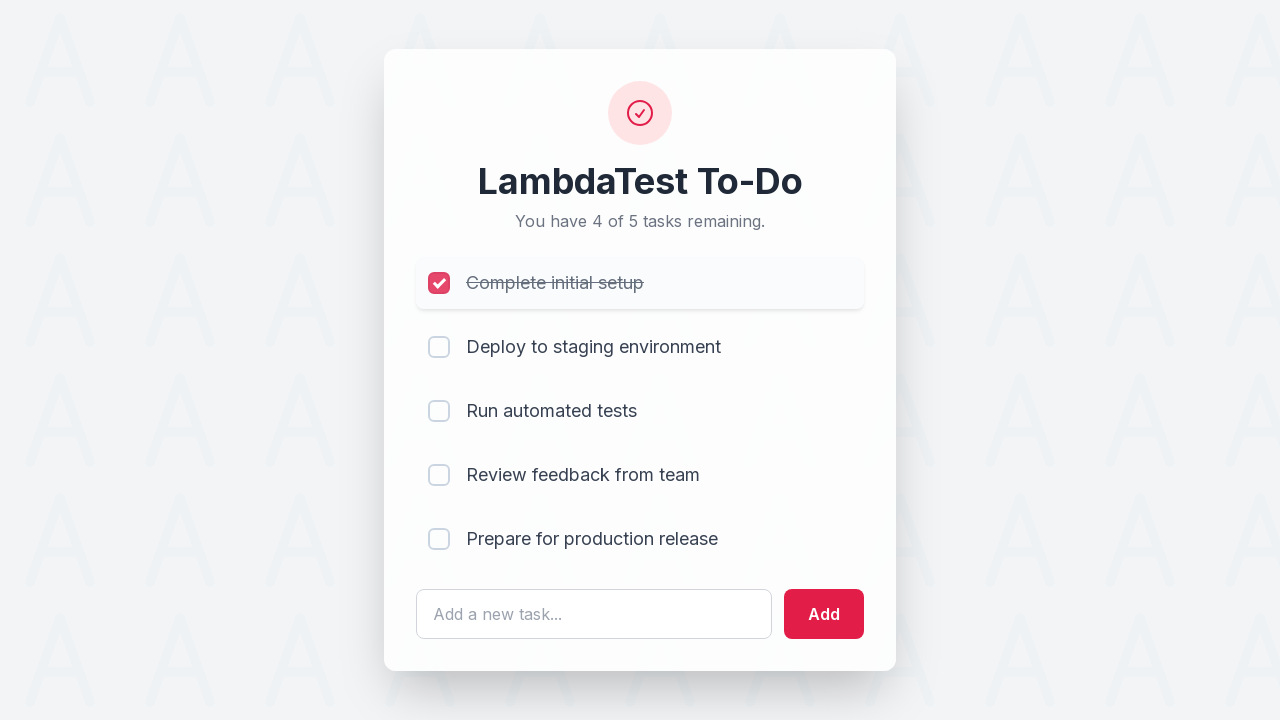

Clicked second todo item checkbox to mark as complete at (439, 347) on body > div > div > div > ul > li:nth-child(2) > input
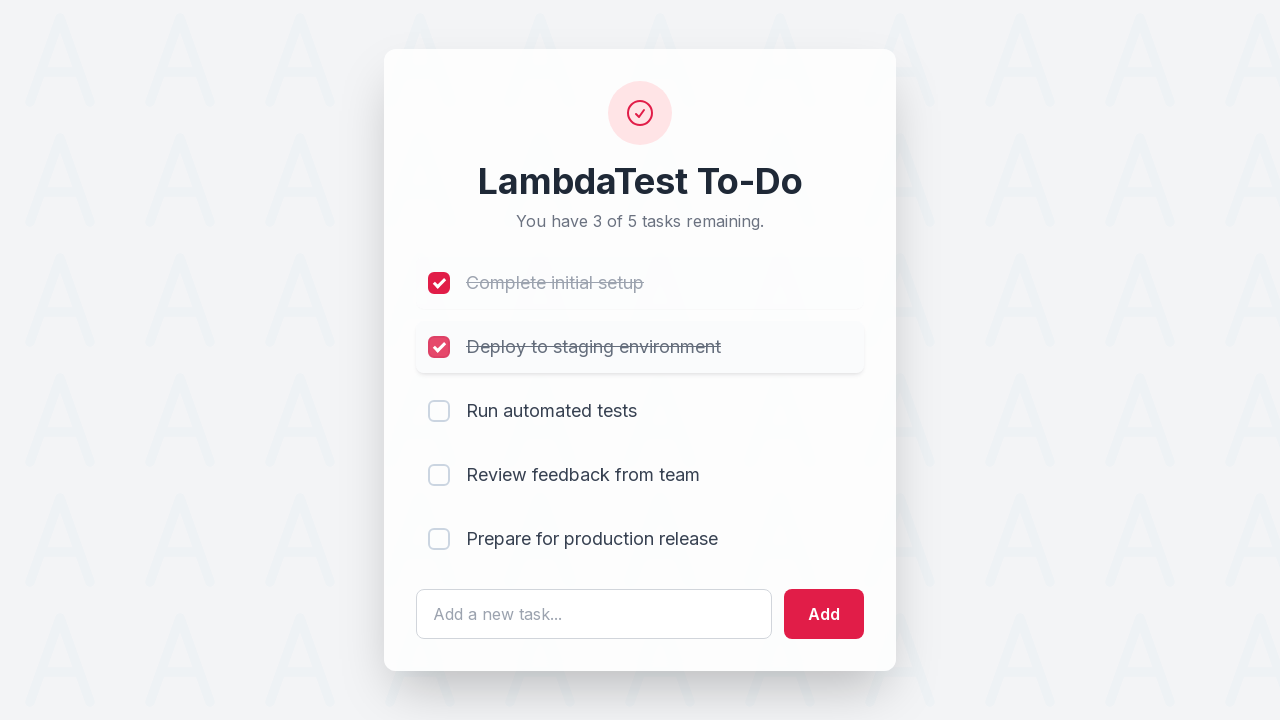

Clicked fourth todo item checkbox to mark as complete at (439, 475) on body > div > div > div > ul > li:nth-child(4) > input
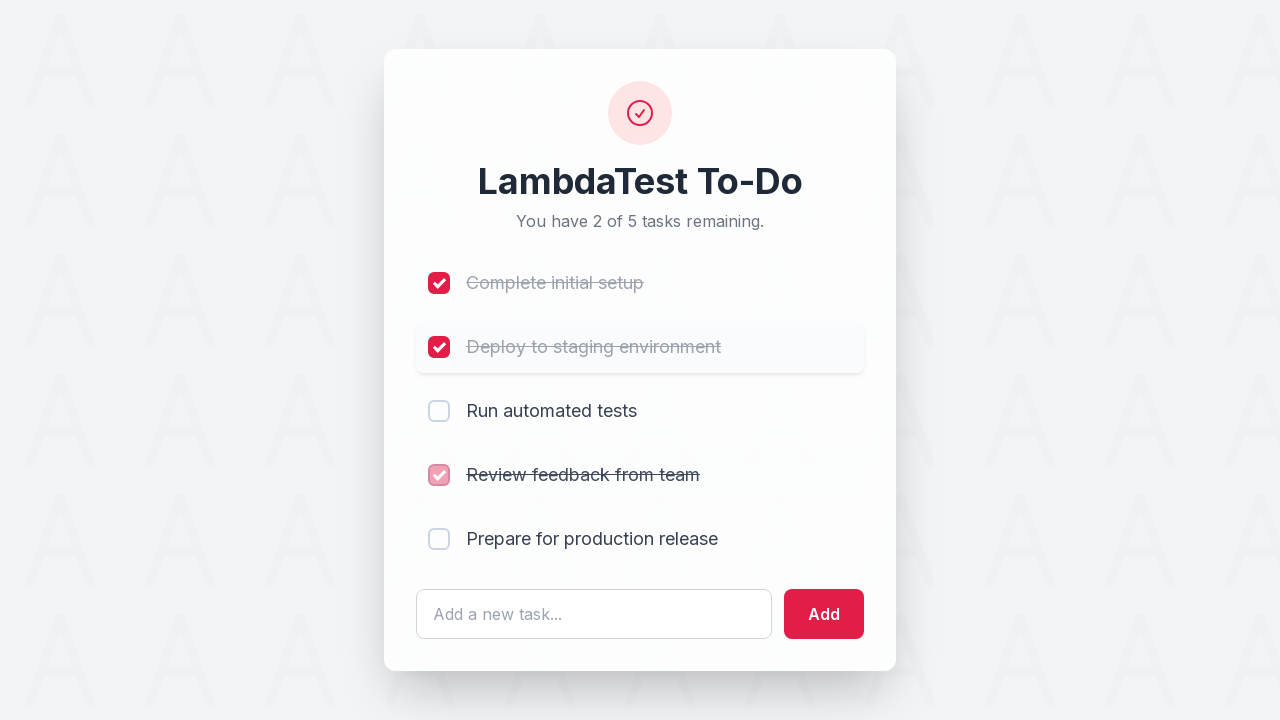

Clicked fifth todo item checkbox to mark as complete at (439, 539) on body > div > div > div > ul > li:nth-child(5) > input
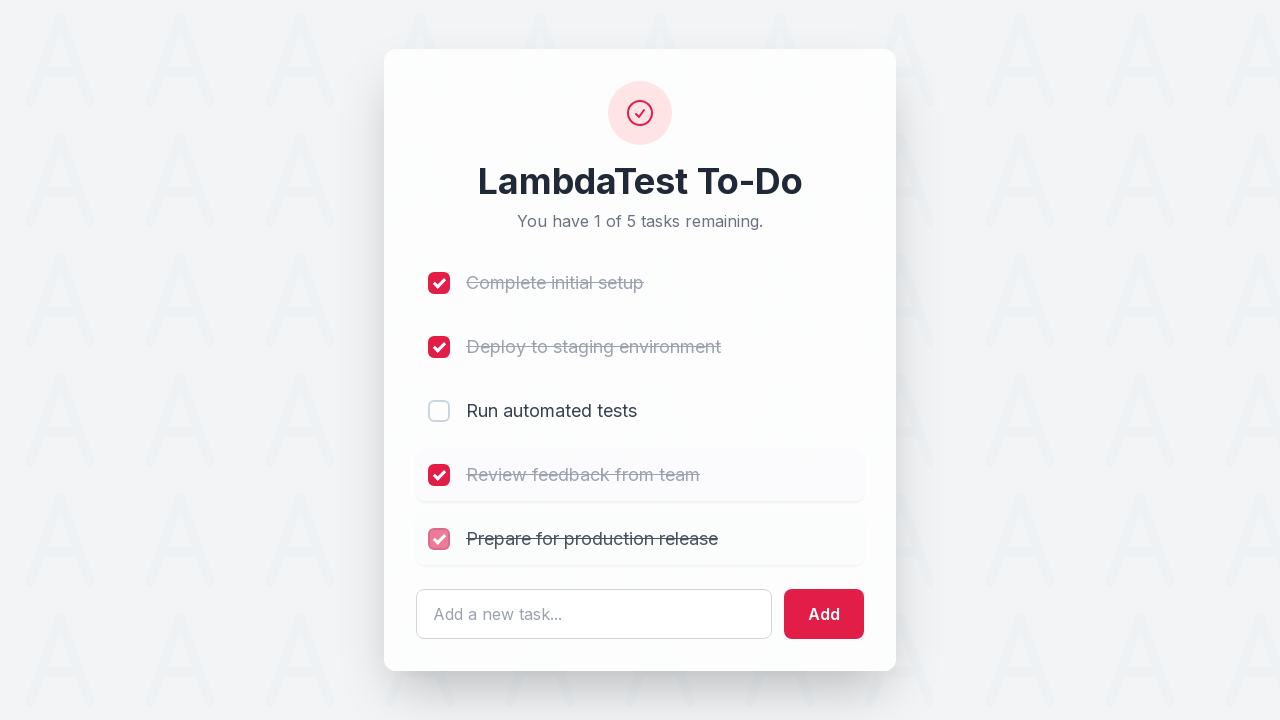

Filled text field with 'new item added' on #sampletodotext
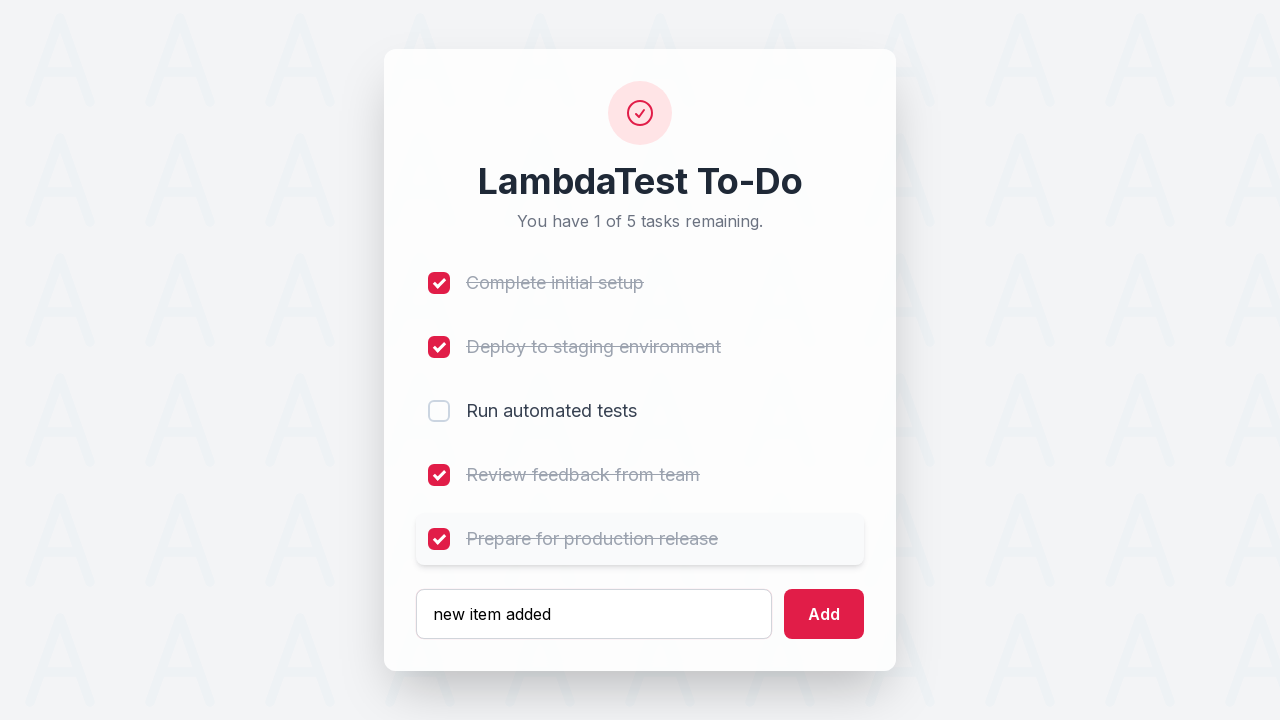

Clicked add button to create new todo item at (824, 614) on #addbutton
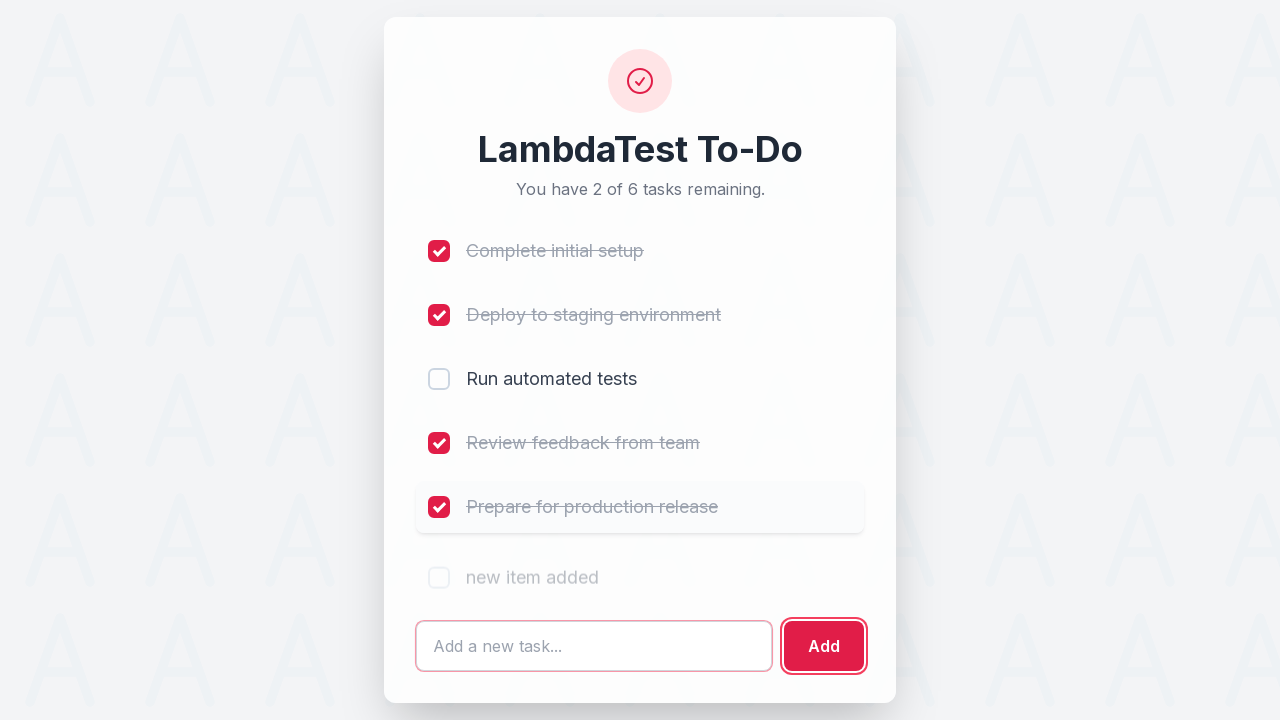

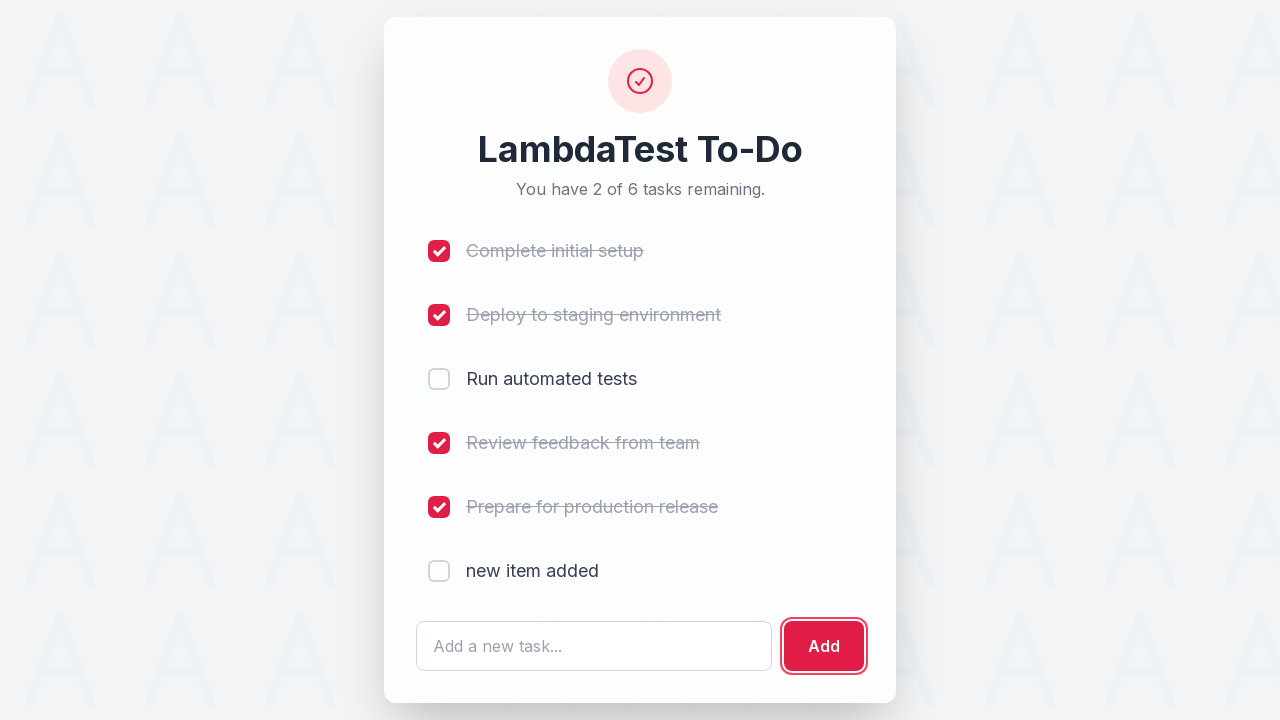